Tests navigation to the Business/Institutions section from the homepage

Starting URL: https://www.fiscal.treasury.gov/

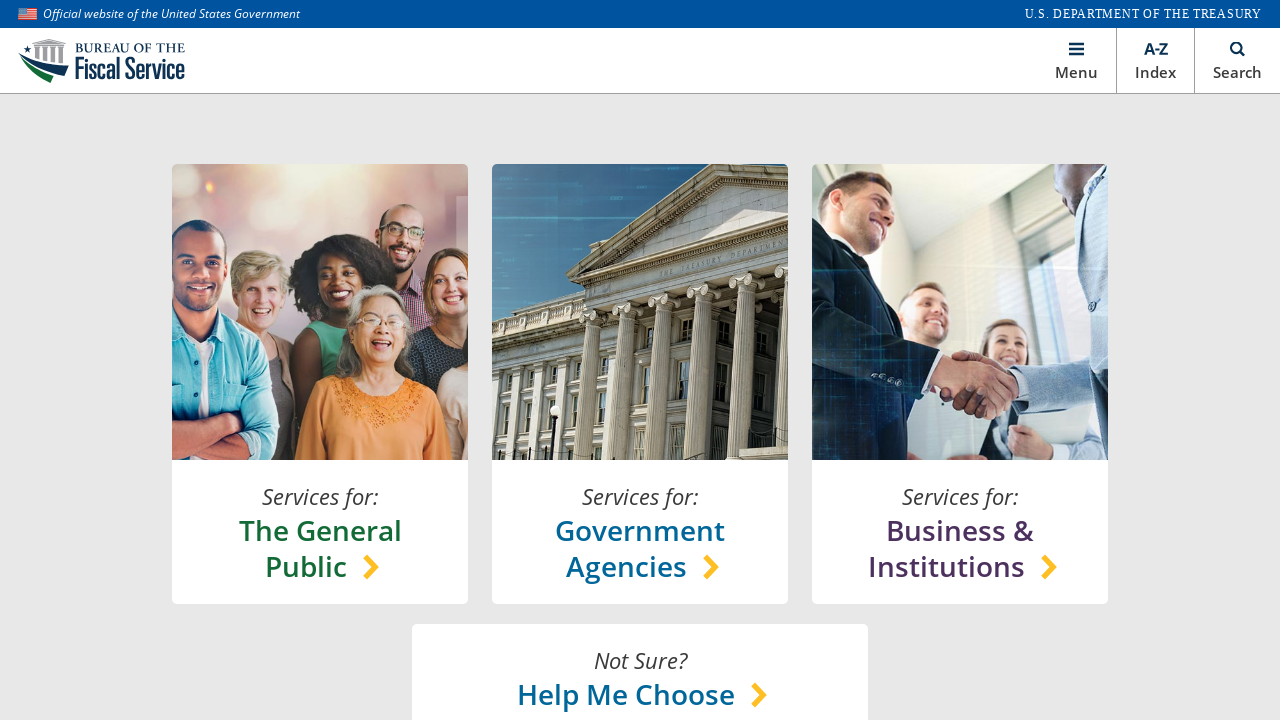

Clicked on Business/Institutions section link from homepage at (960, 548) on xpath=//*[@id='main']/section[1]/content-lock/h-box[1]/v-box[3]/a/h-box/chooser-
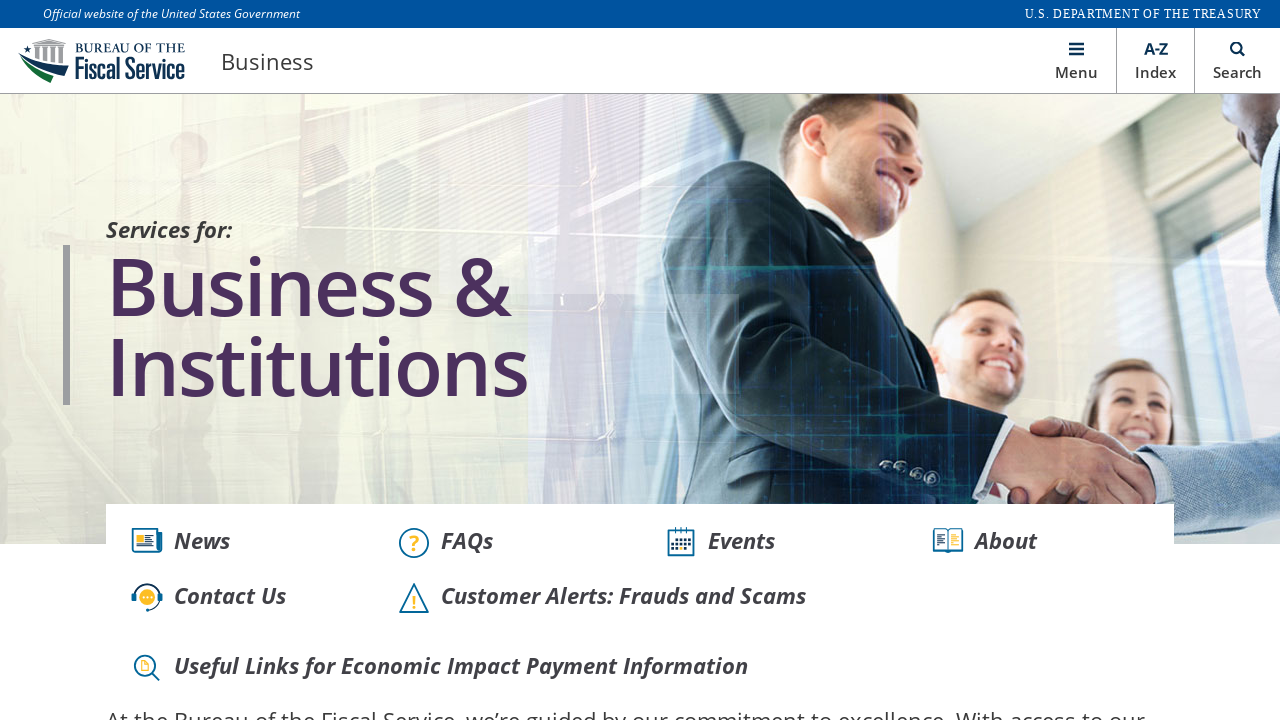

Verified navigation to Business/Institutions page
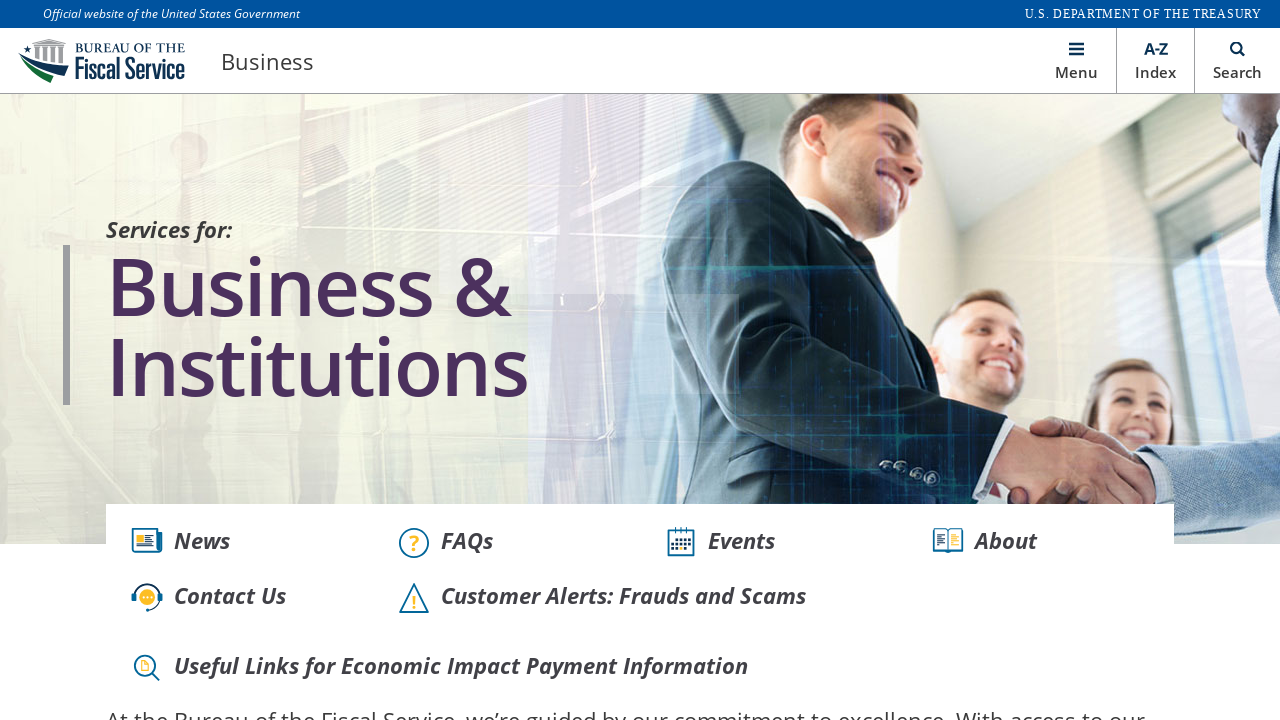

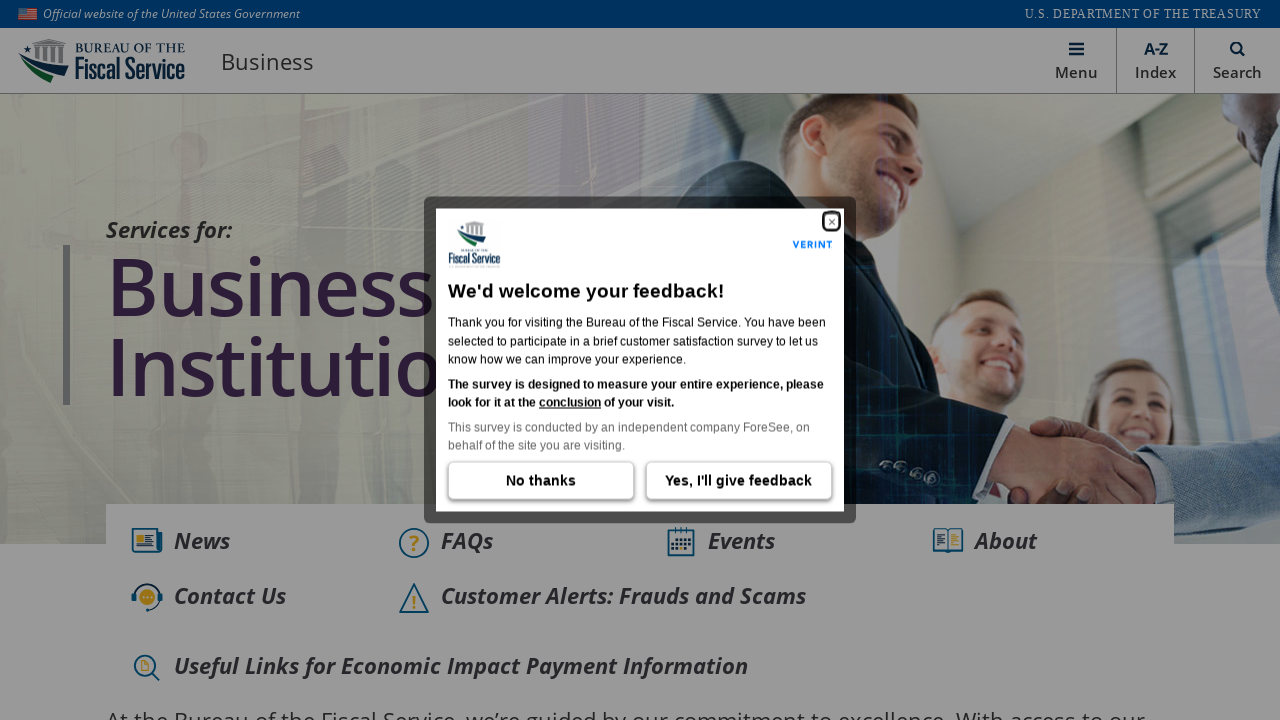